Tests the paint application by drawing a shape using mouse movements - moving to a position, pressing down, drawing lines to form a triangle/rectangle shape, then releasing the mouse button.

Starting URL: https://paint.js.org/

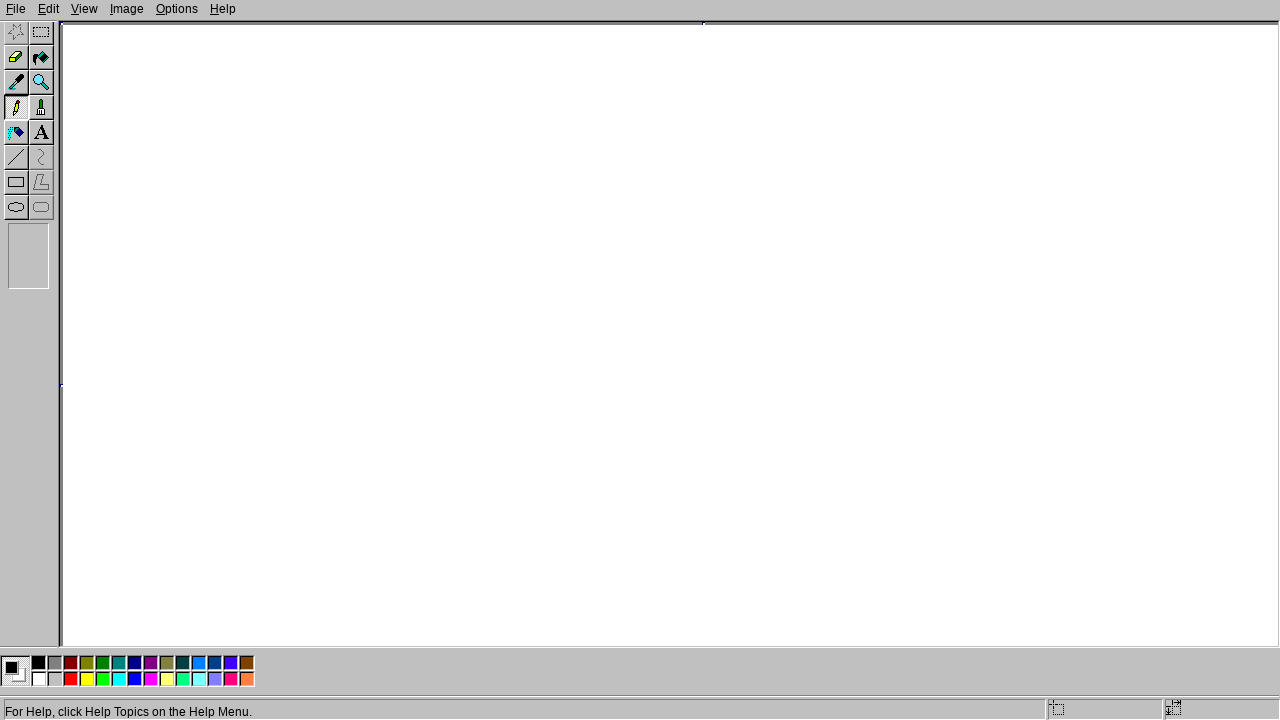

Navigated to paint.js.org application
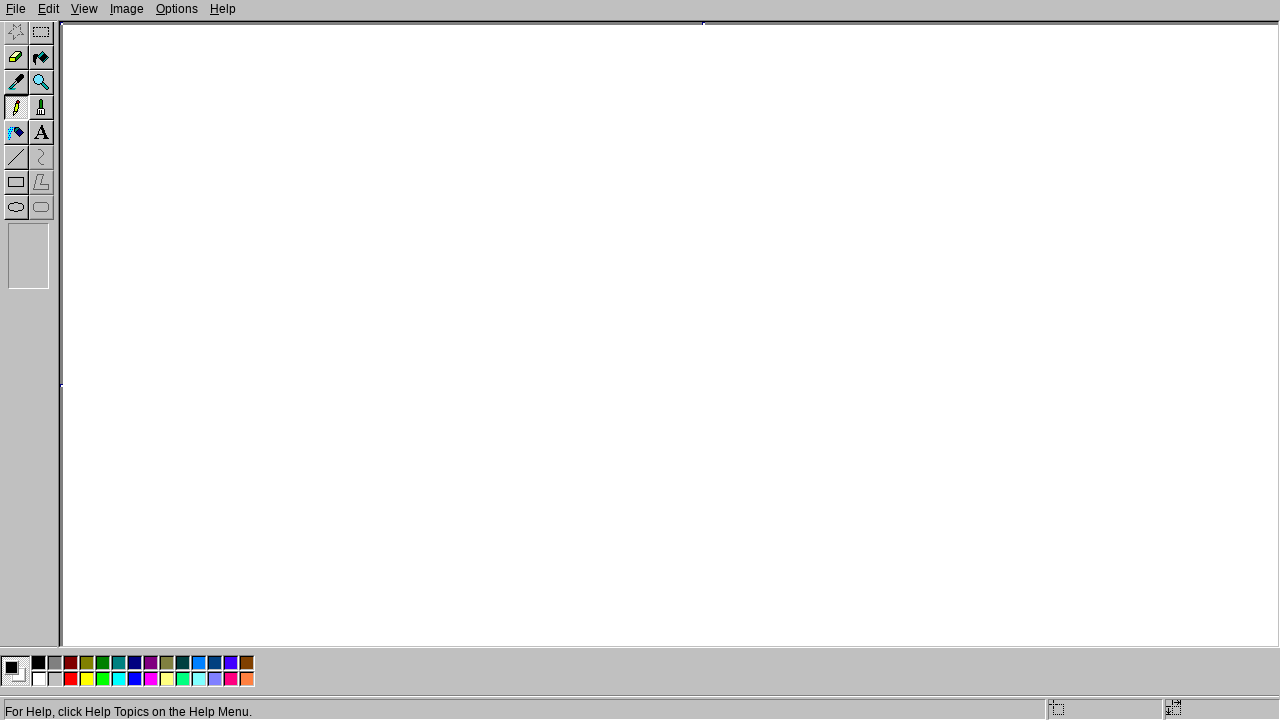

Moved mouse to starting position (200, 200) at (200, 200)
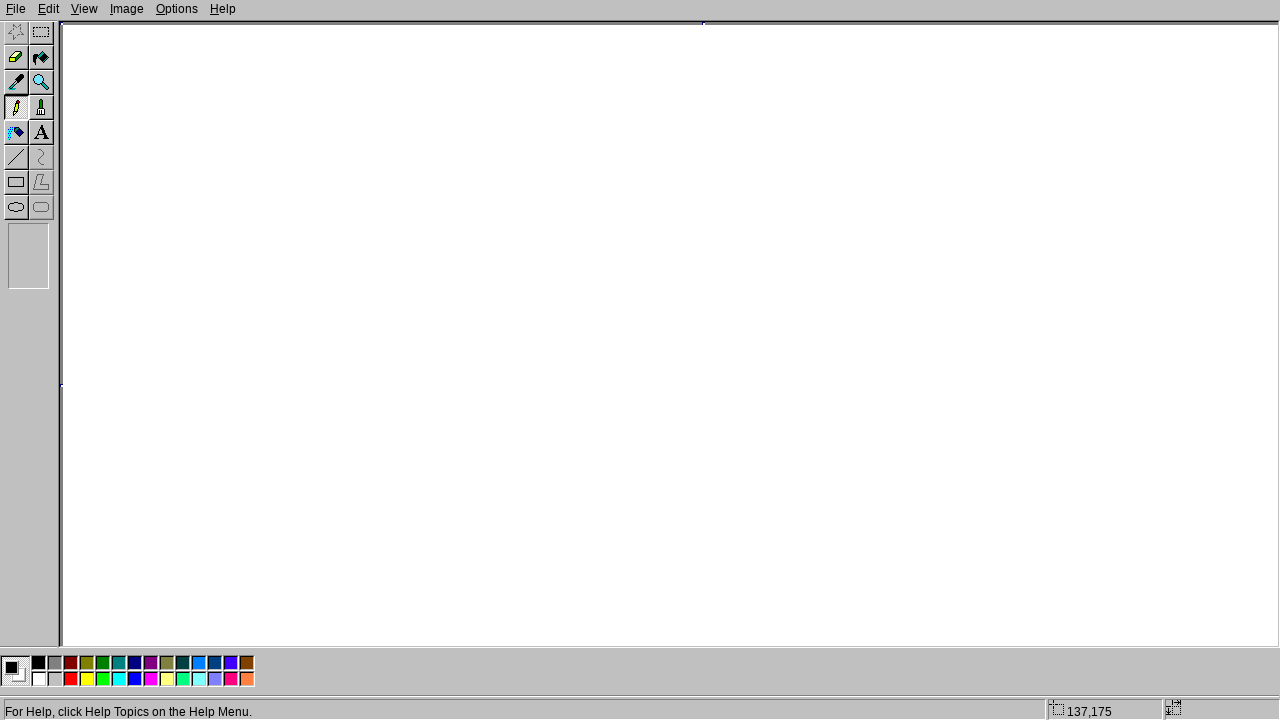

Pressed mouse button down to begin drawing at (200, 200)
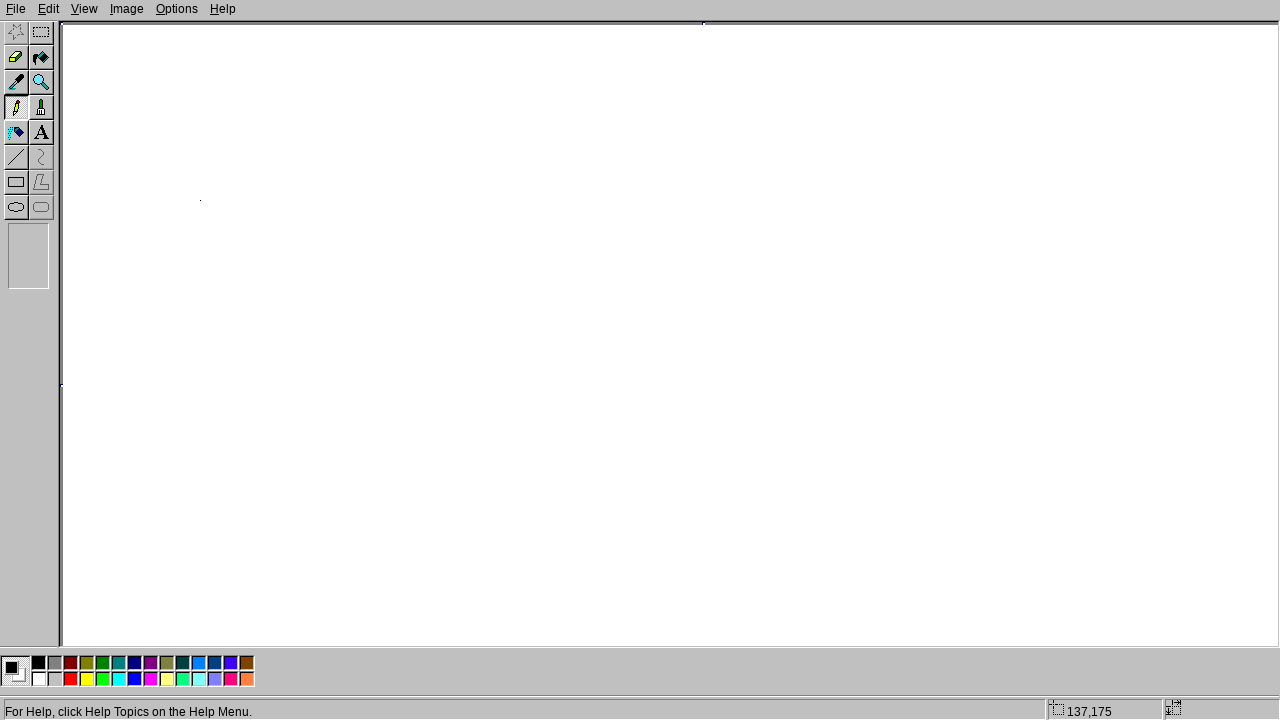

Moved mouse to (400, 200) - drawing horizontal line to the right at (400, 200)
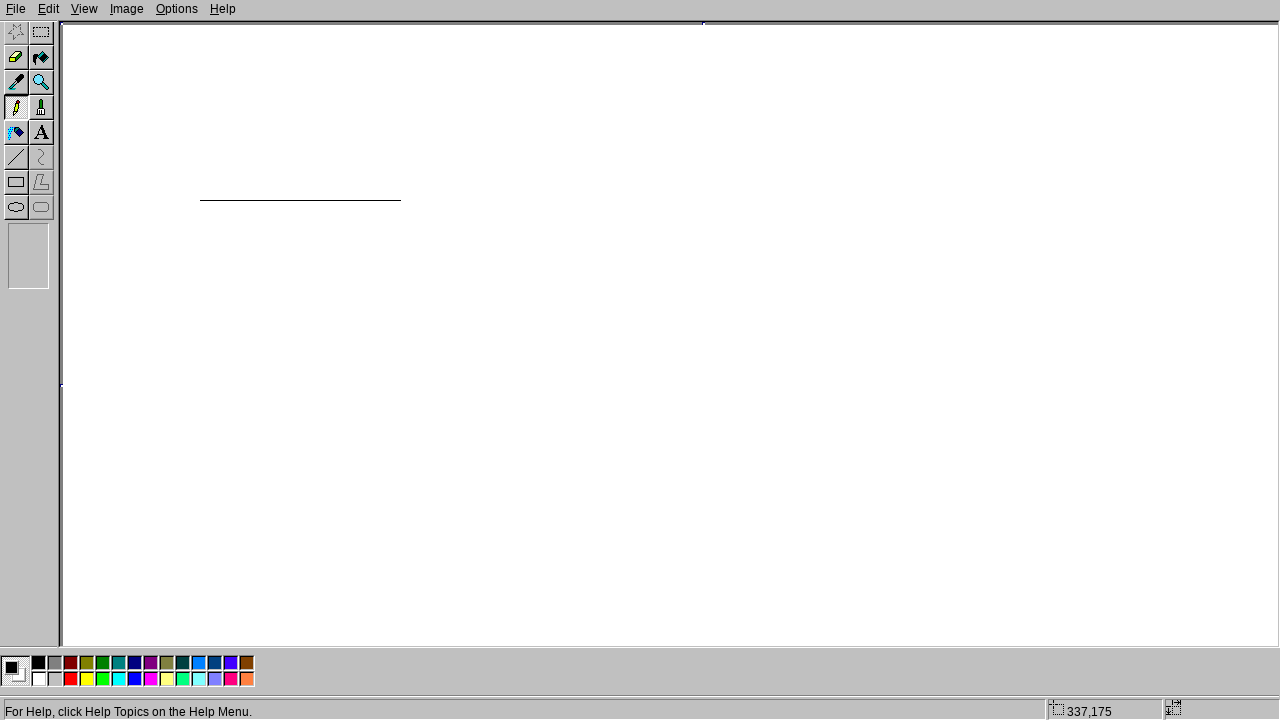

Moved mouse to (400, 200) - staying at same position at (400, 200)
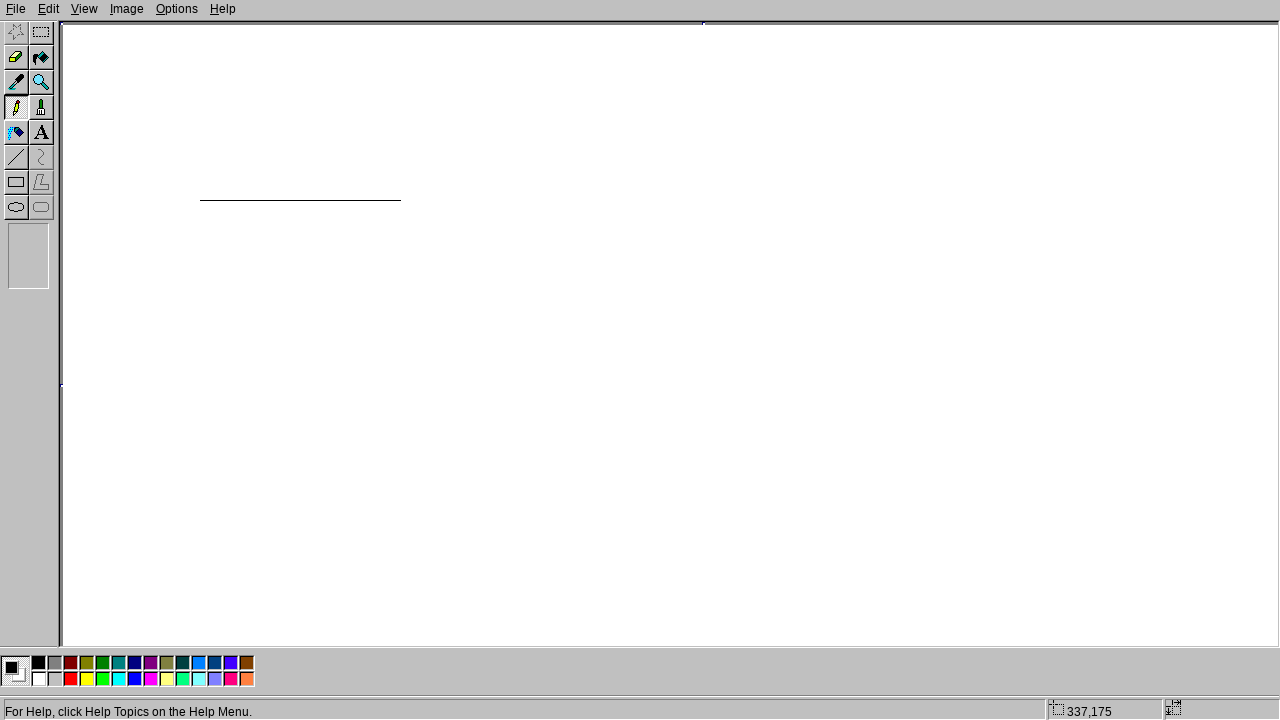

Moved mouse to (200, 400) - drawing diagonal line downward and to the left at (200, 400)
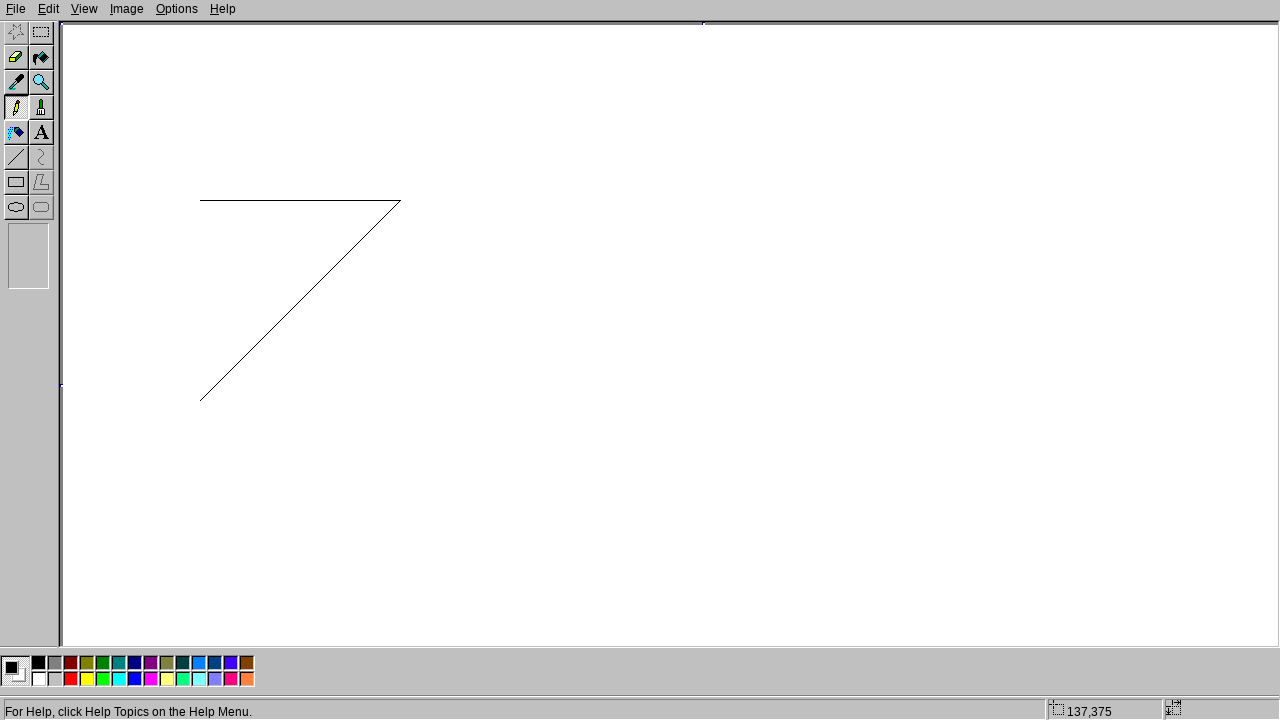

Moved mouse to (200, 200) - drawing line back to starting position at (200, 200)
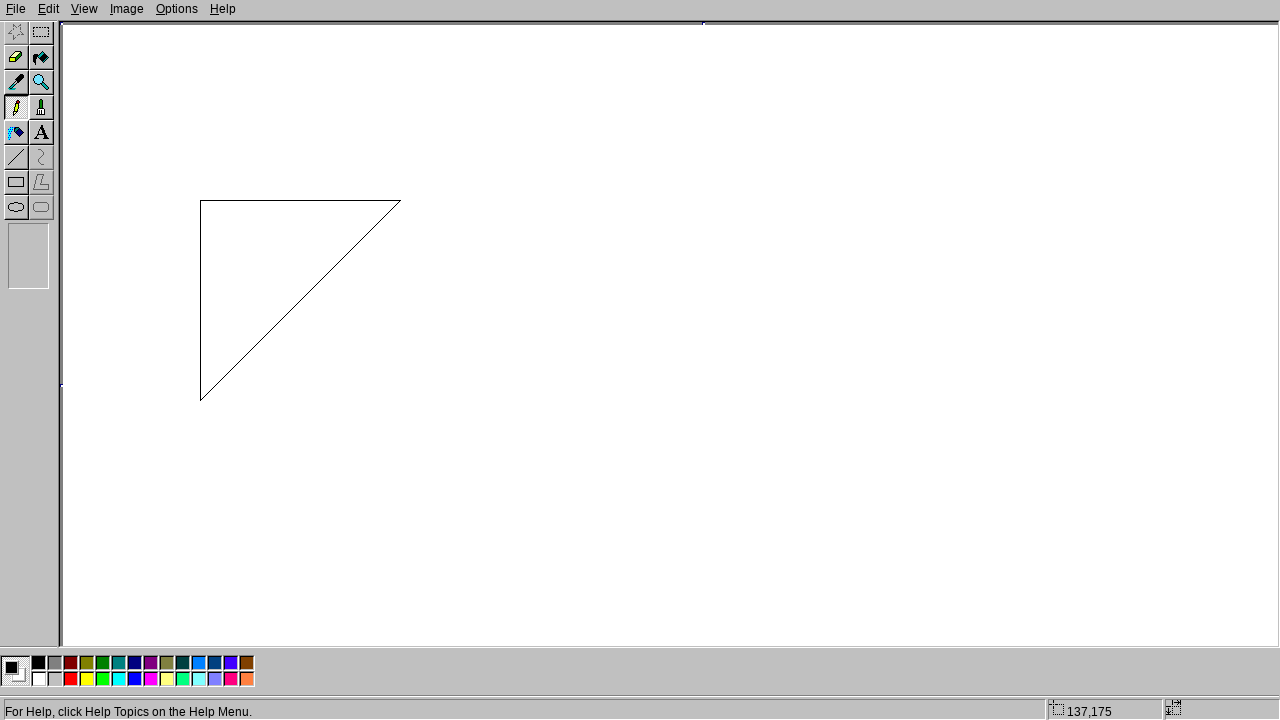

Released mouse button to complete the shape drawing at (200, 200)
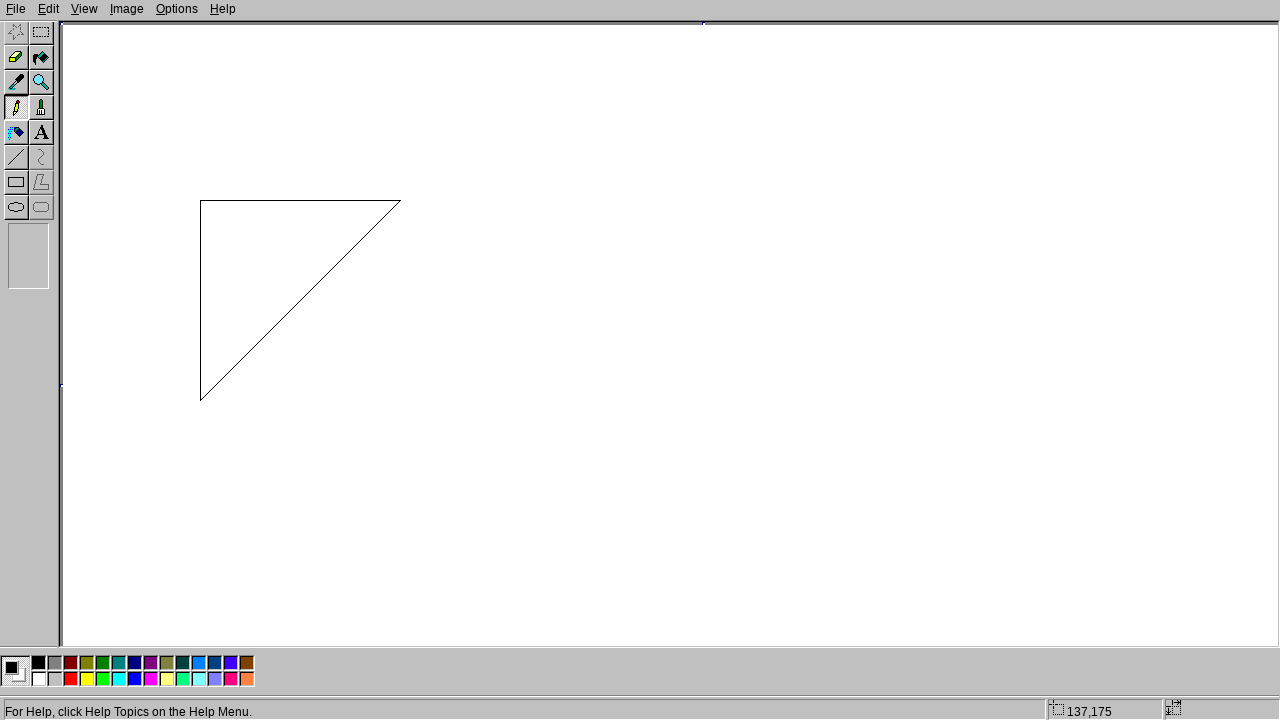

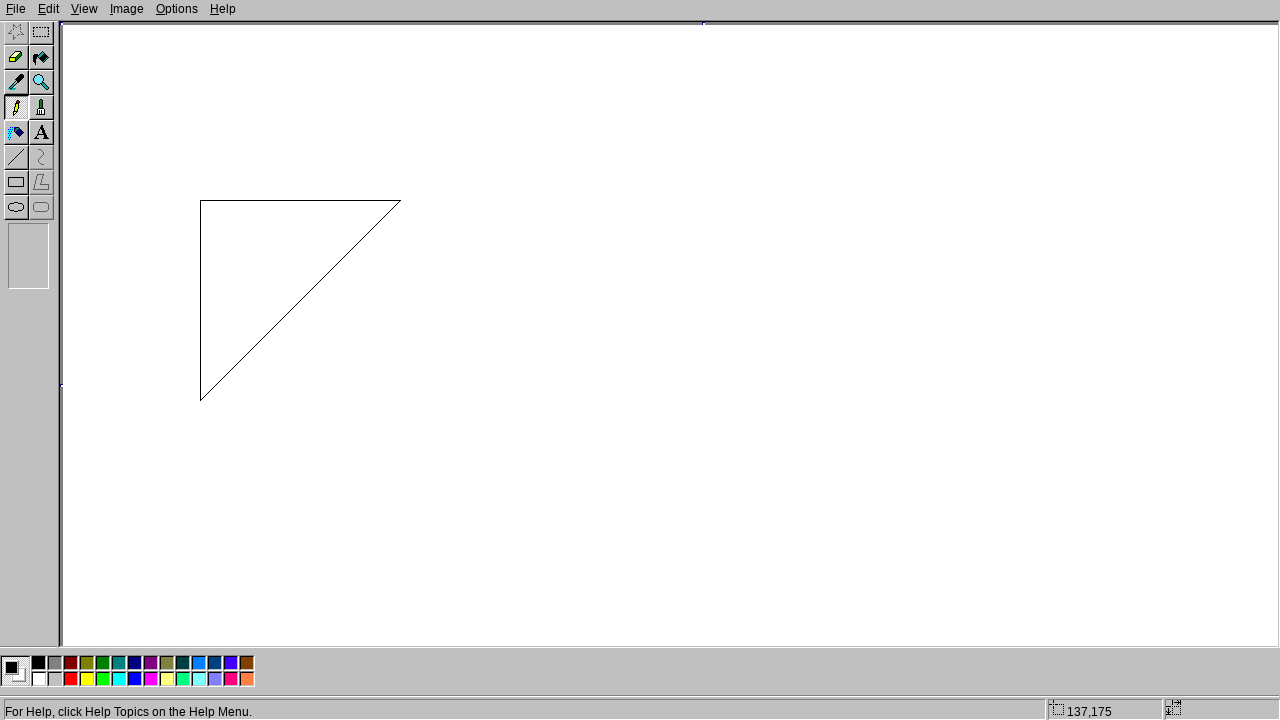